Navigates to Citibank website and clicks on the Banking section

Starting URL: https://www.citibank.com/

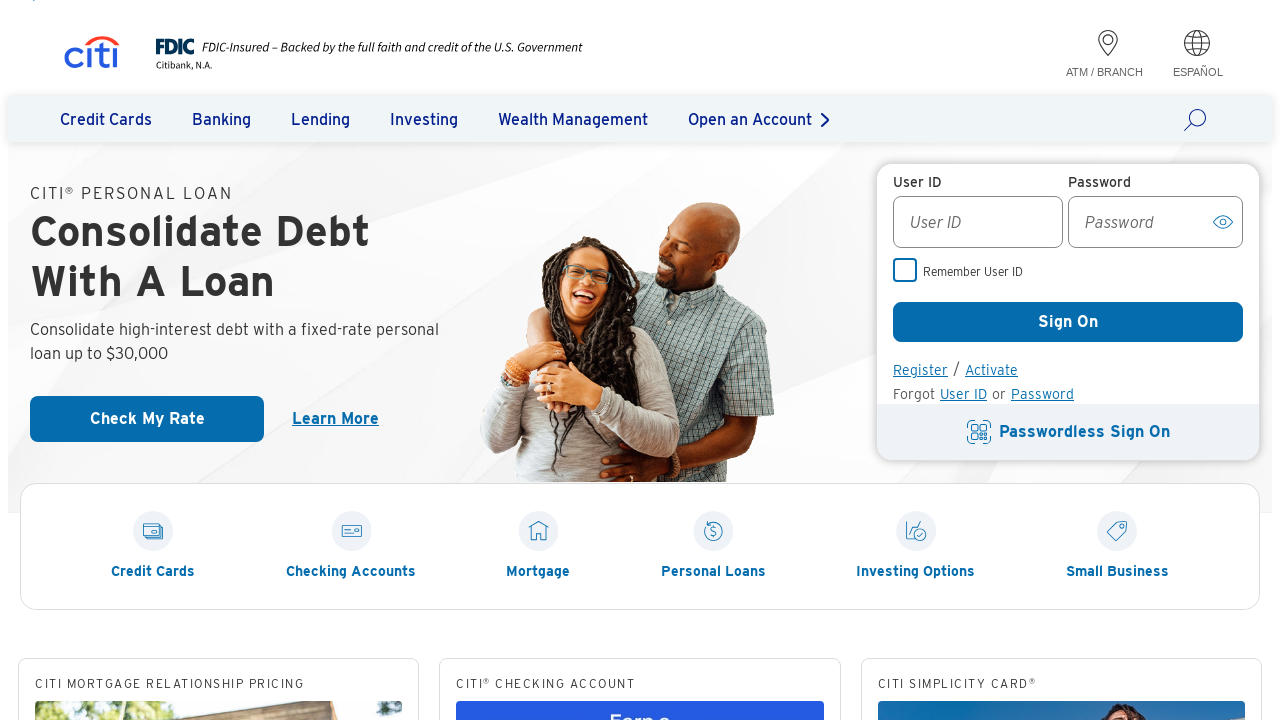

Navigated to Citibank website
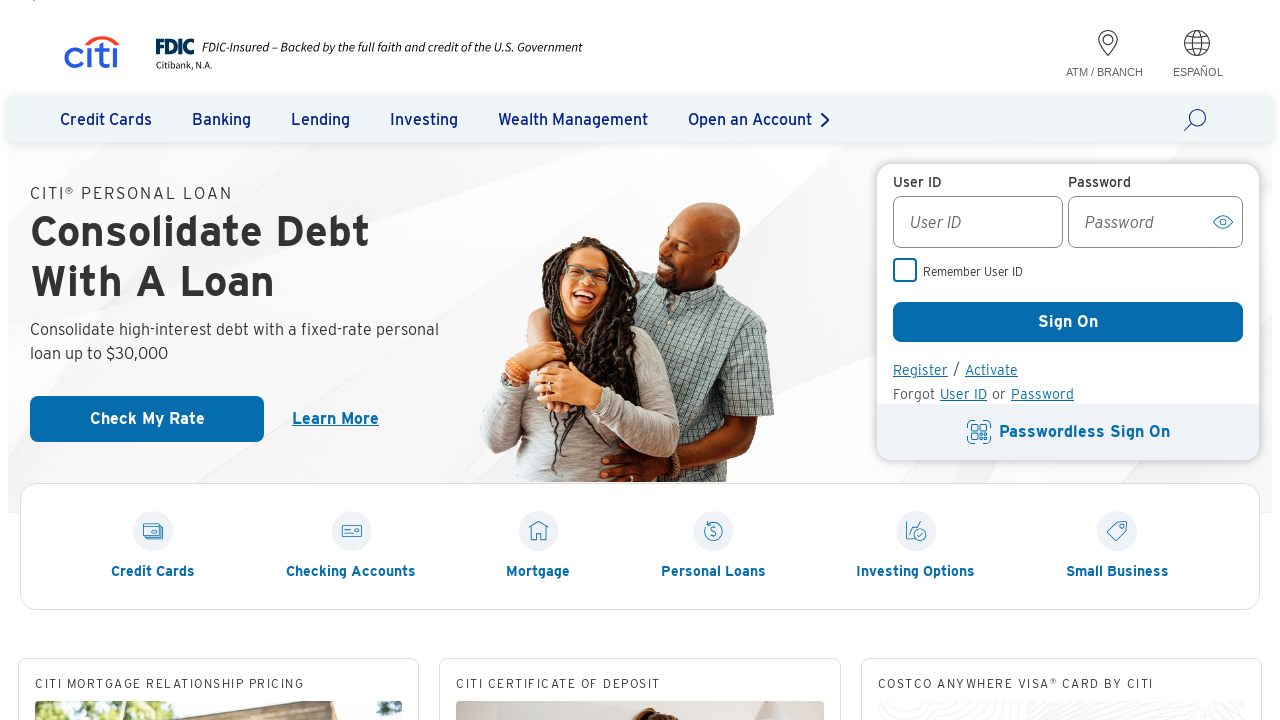

Clicked on Banking section at (222, 119) on text=Banking
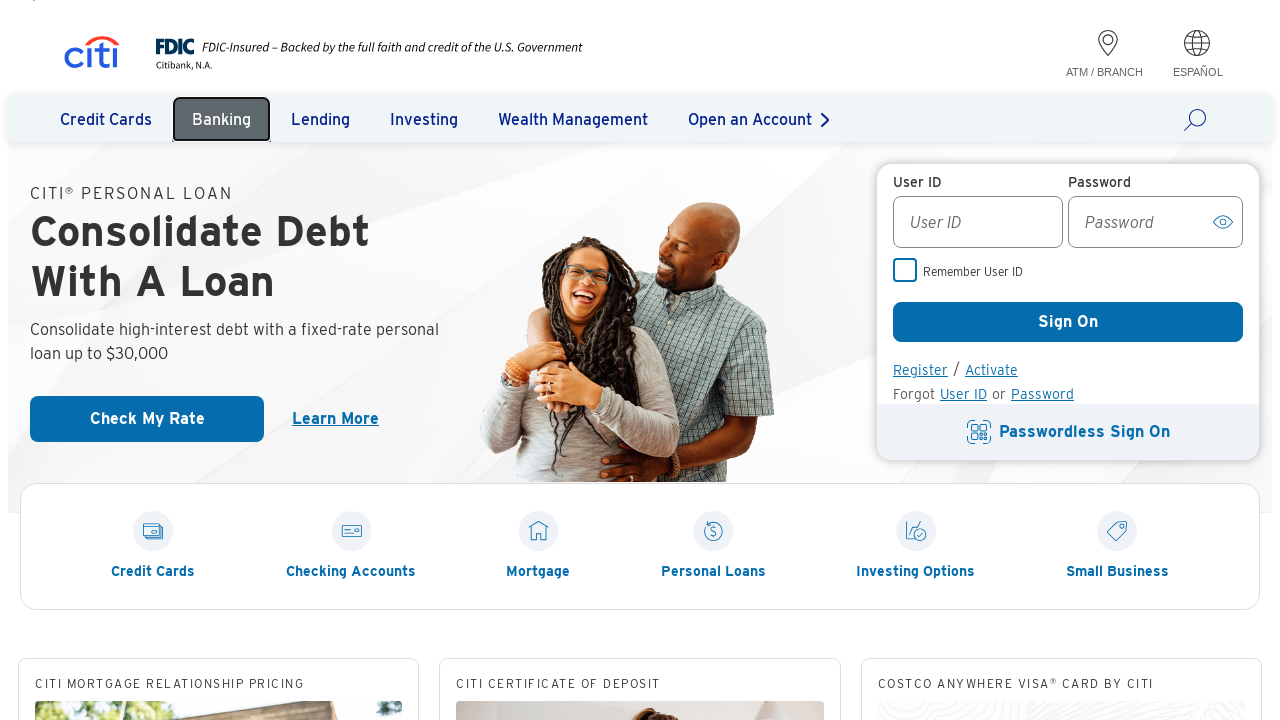

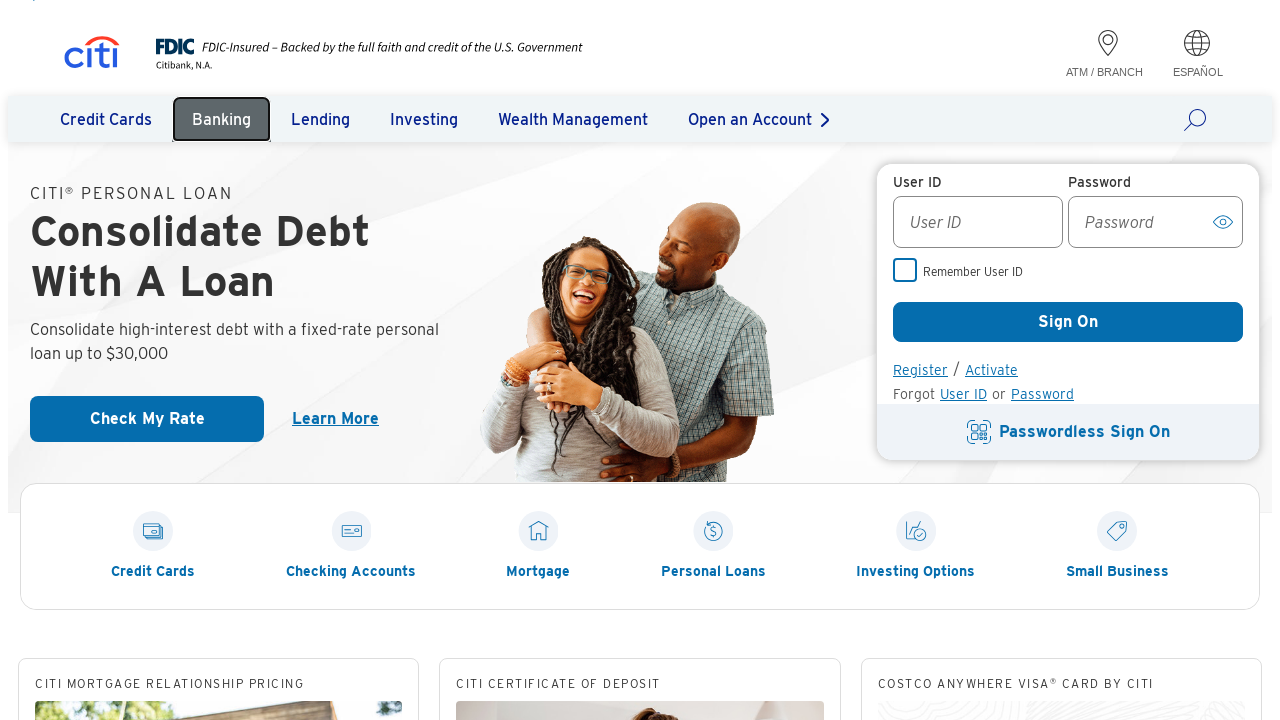